Clicks on the 6th item in a directory/table of contents list on a CSDN blog article page

Starting URL: https://blog.csdn.net/qq_41341757/article/details/109194627

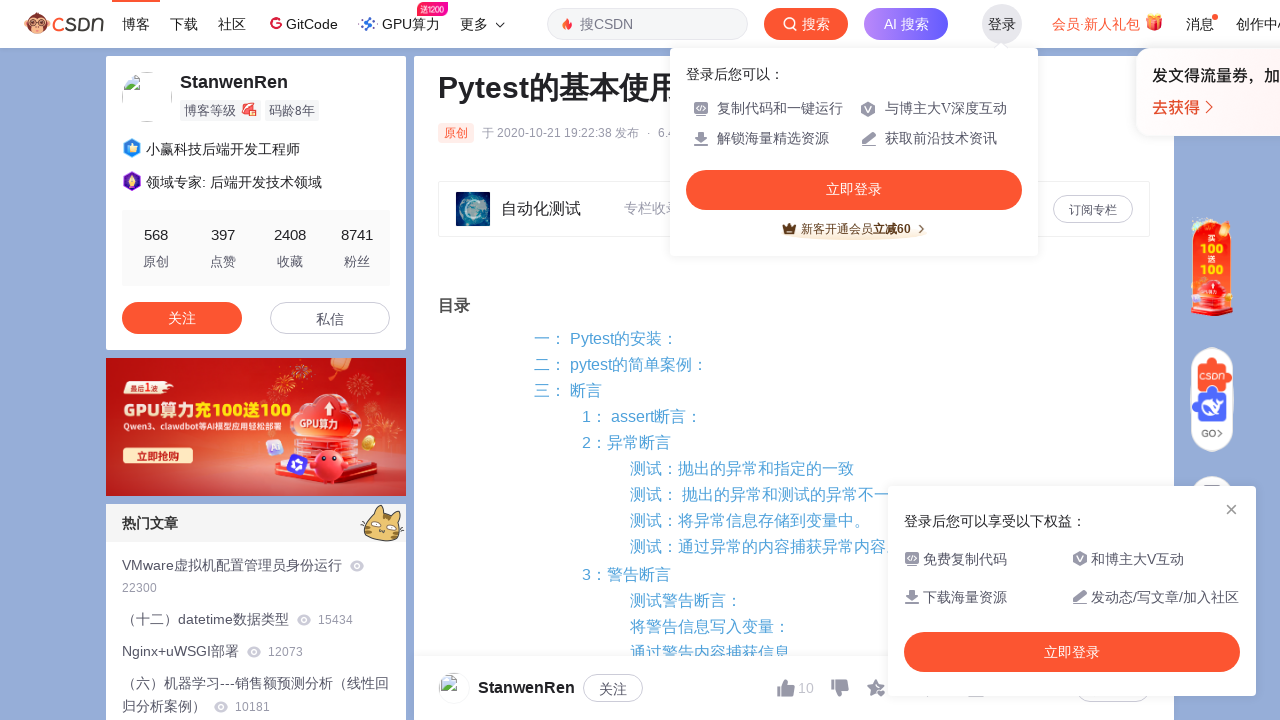

Clicked on the 6th item in the directory/table of contents list at (255, 703) on xpath=//*[@id='directory']/div/div/div/div/ol/li[6]/a
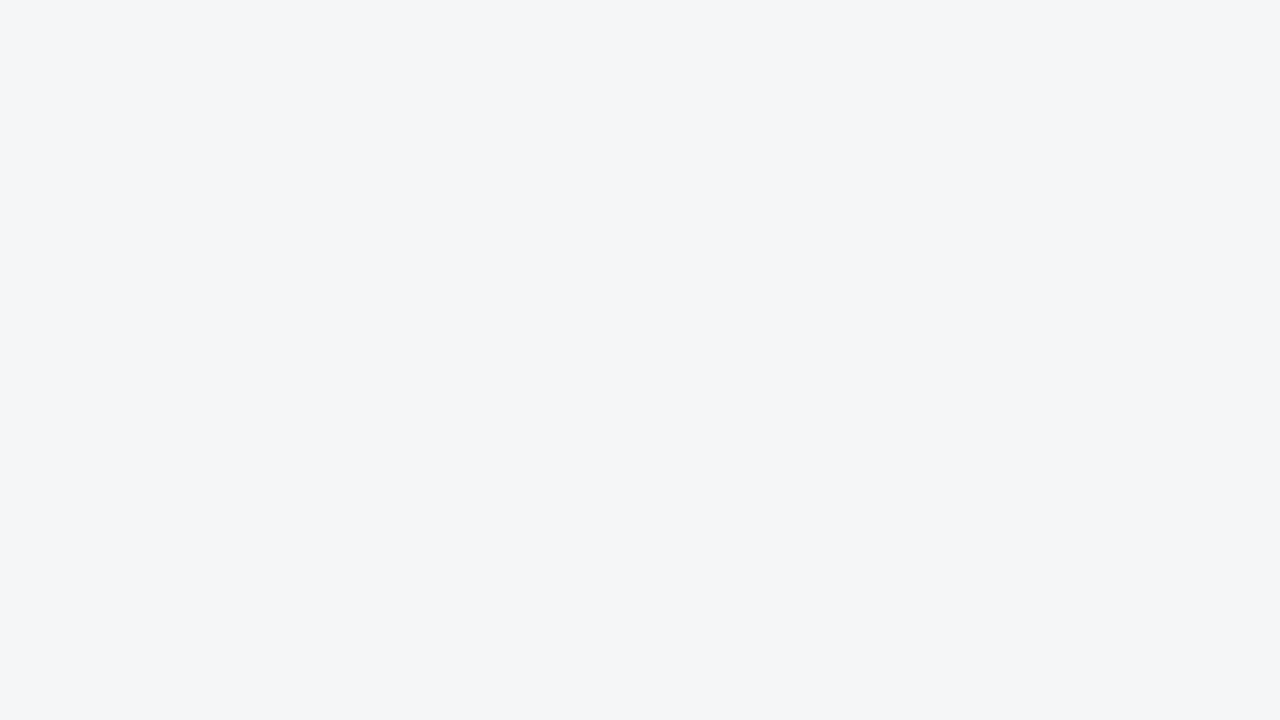

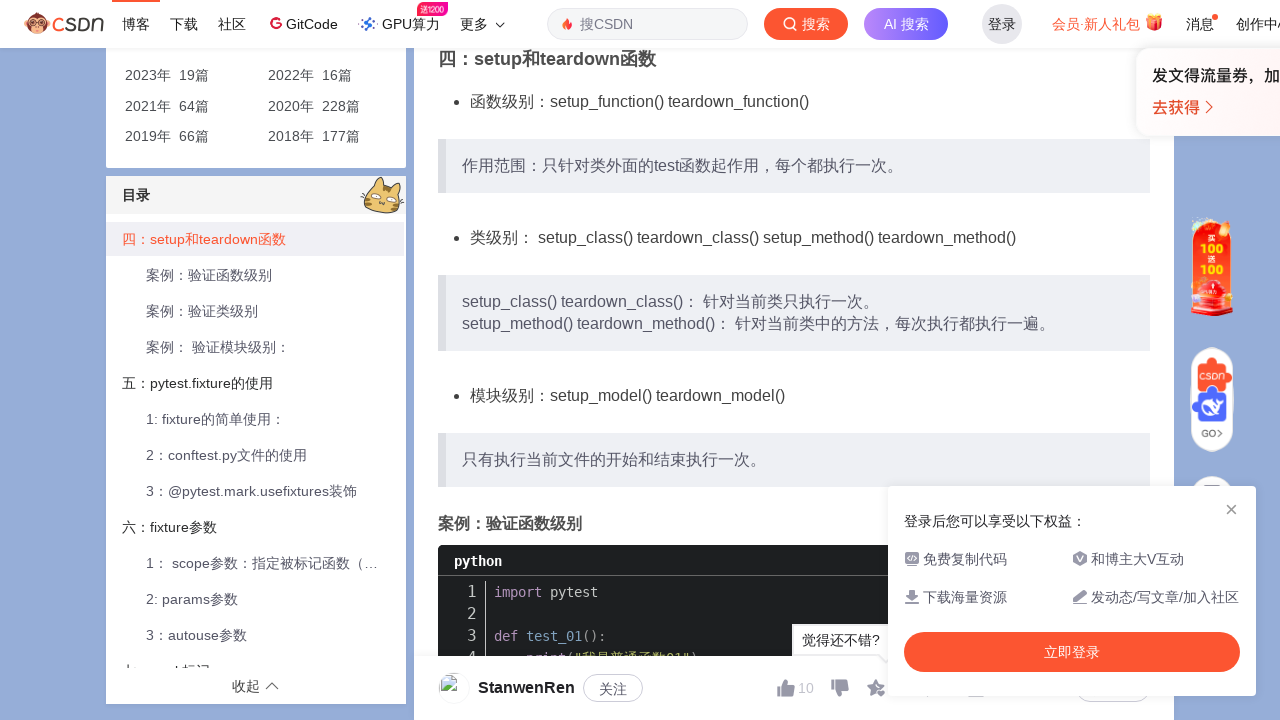